Tests a state dropdown by verifying the total number of states, selecting Texas, asserting the selection, and checking if states are in alphabetical order.

Starting URL: https://testcenter.techproeducation.com/index.php?page=dropdown

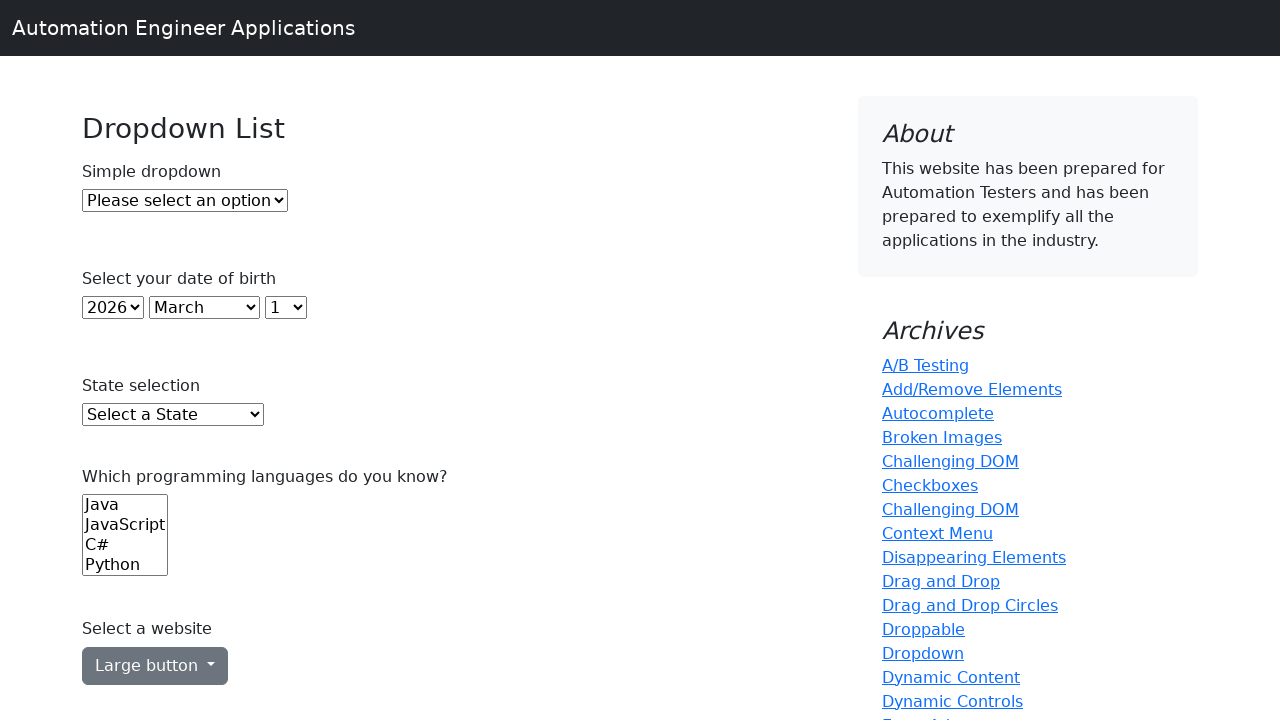

Waited for state dropdown to be visible
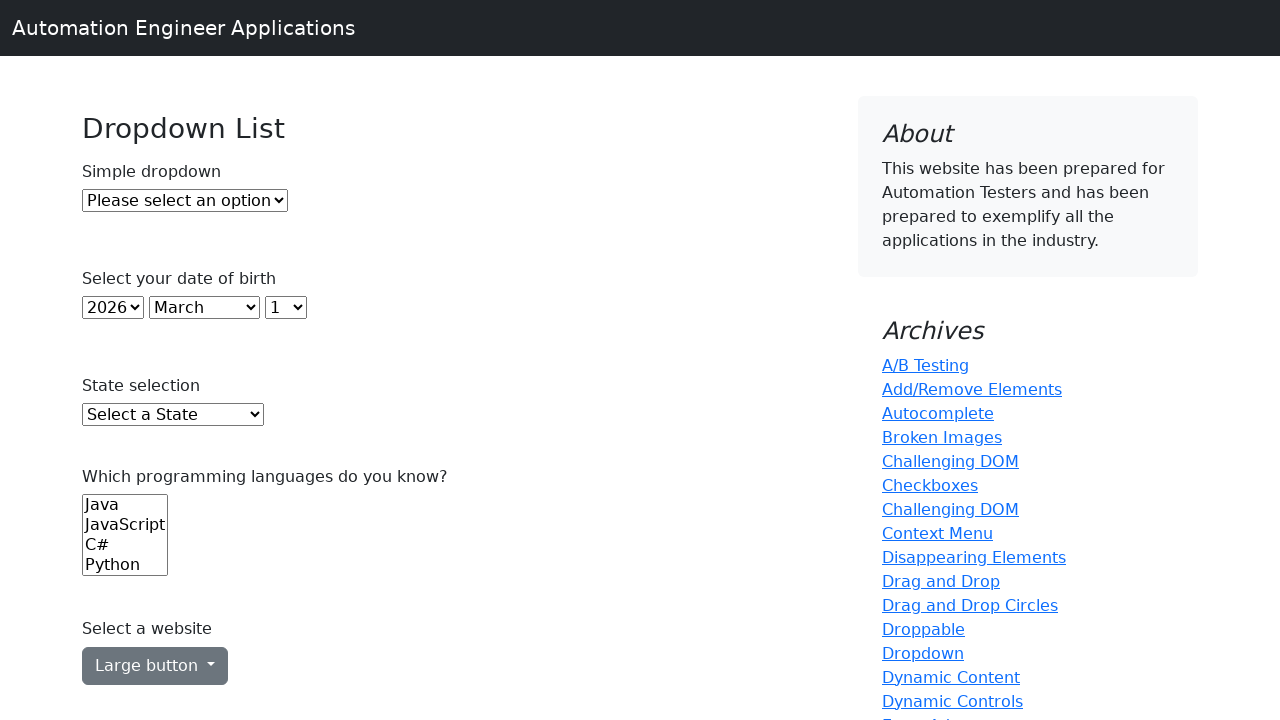

Located state dropdown element
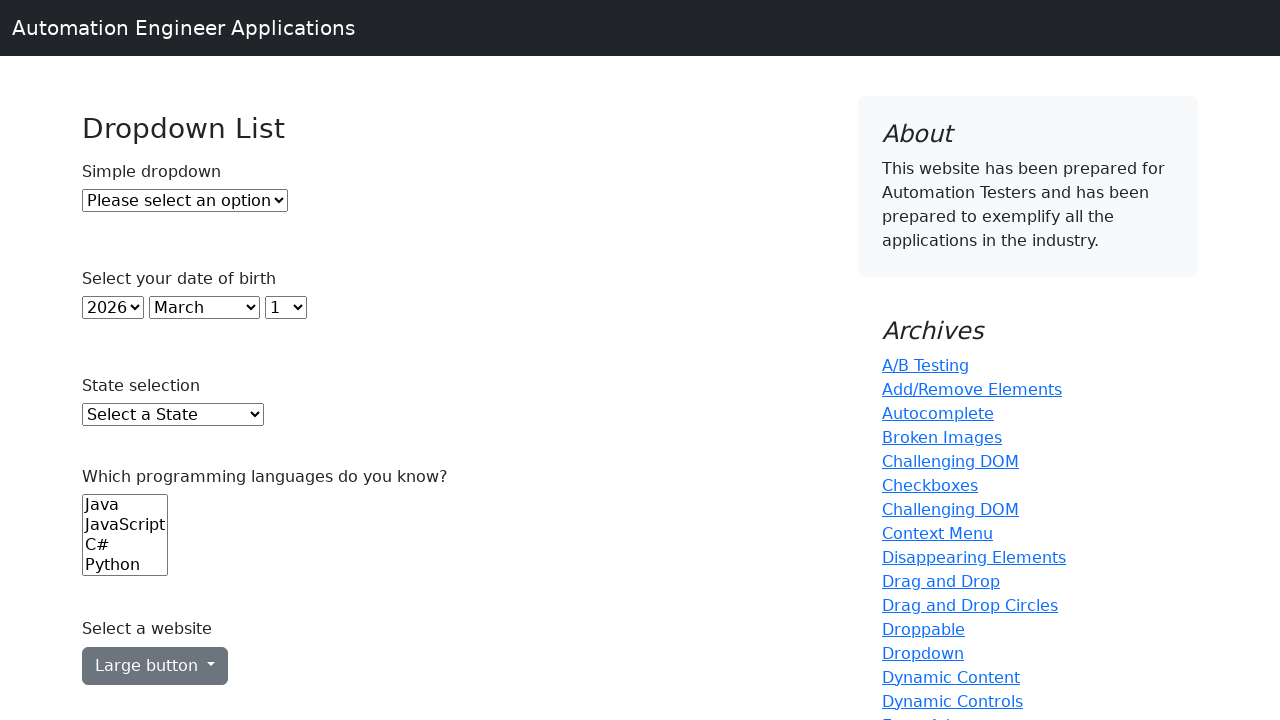

Retrieved all state dropdown options
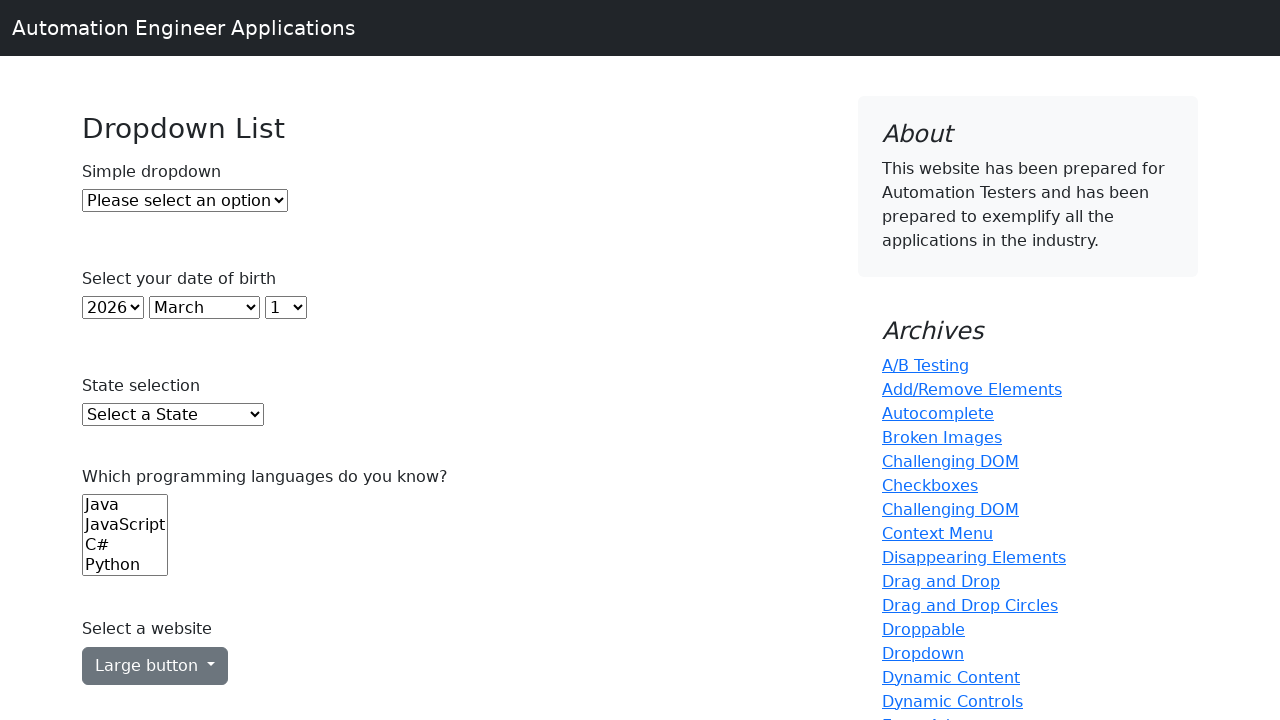

Counted total states: 51 (excluding placeholder)
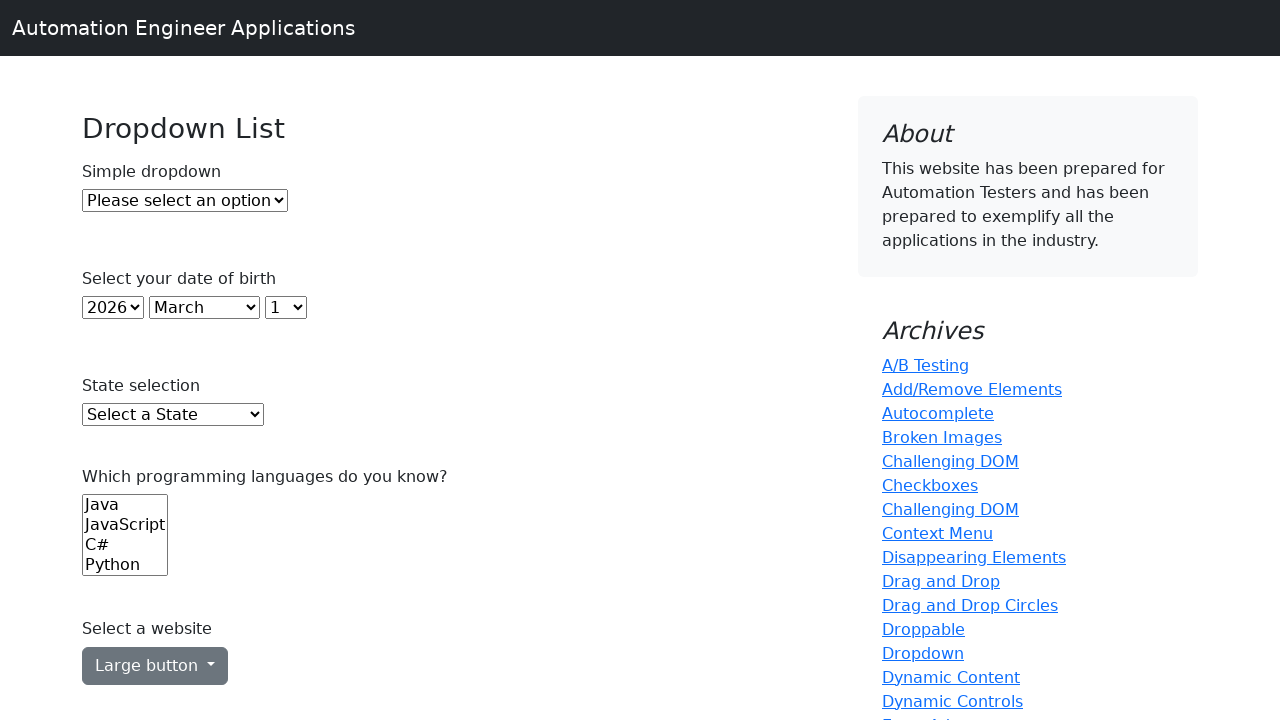

Printed all state names from dropdown
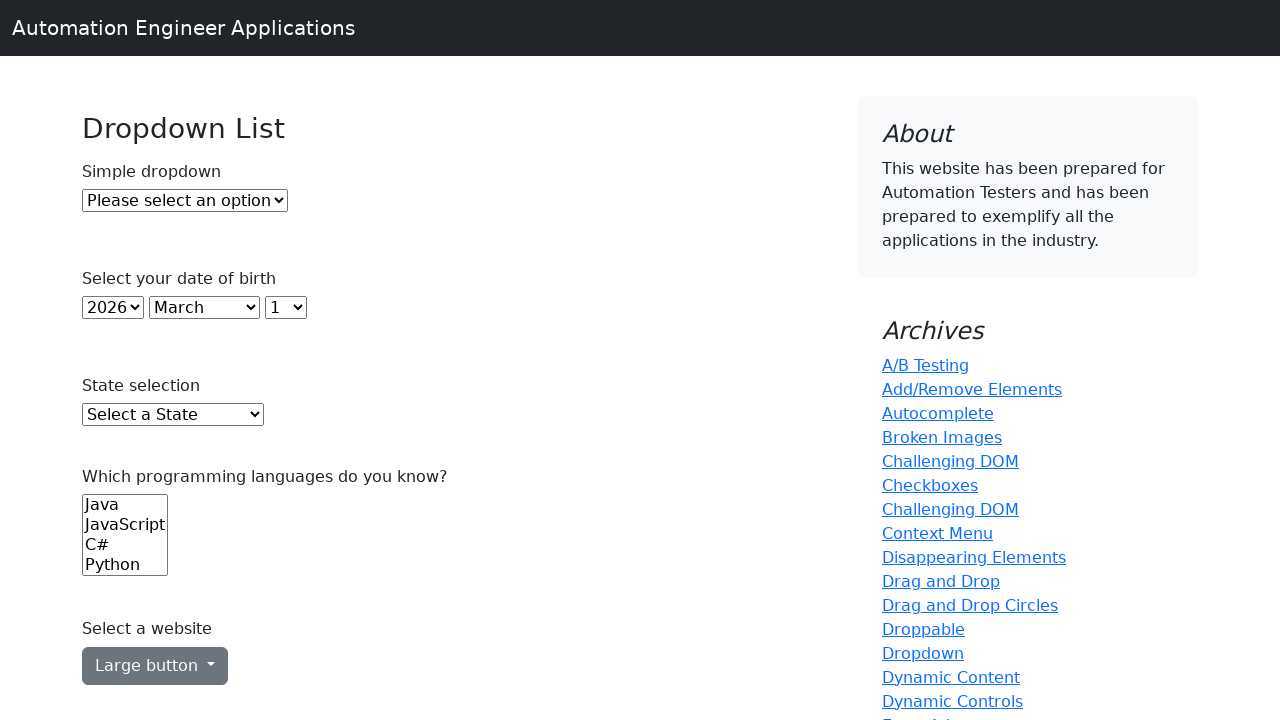

Selected Texas (TX) from state dropdown on #state
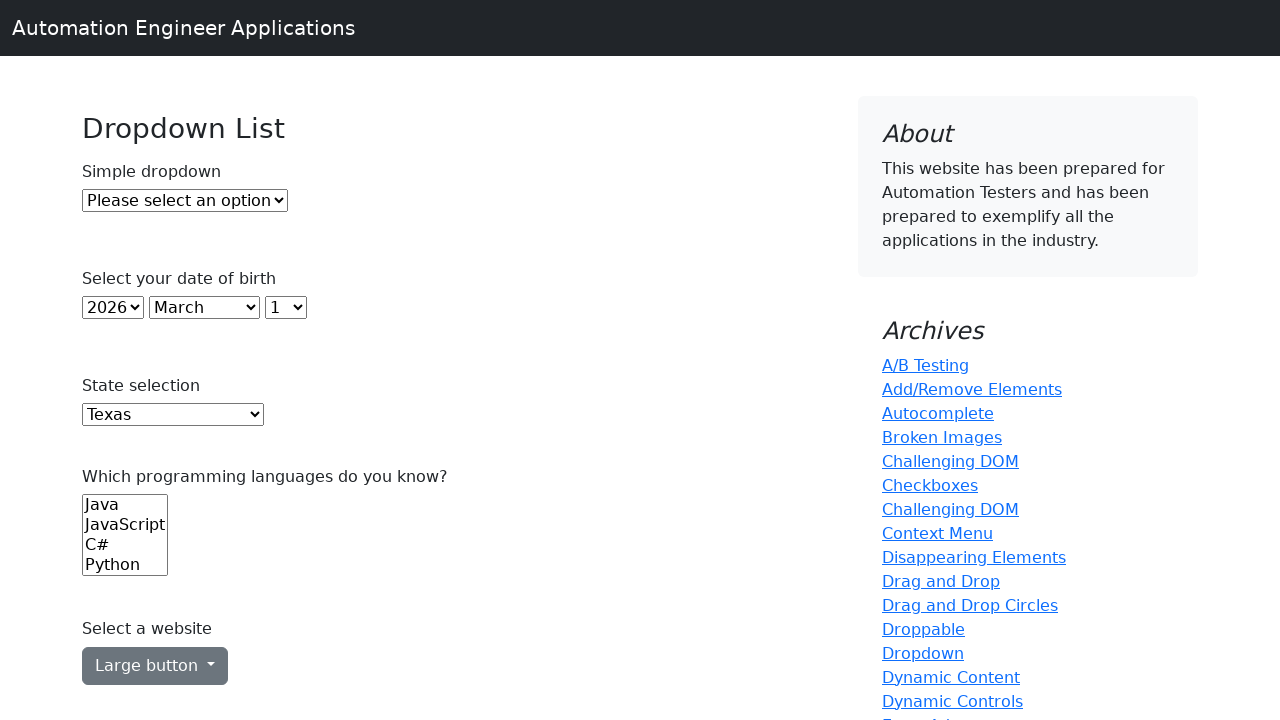

Retrieved selected value from dropdown
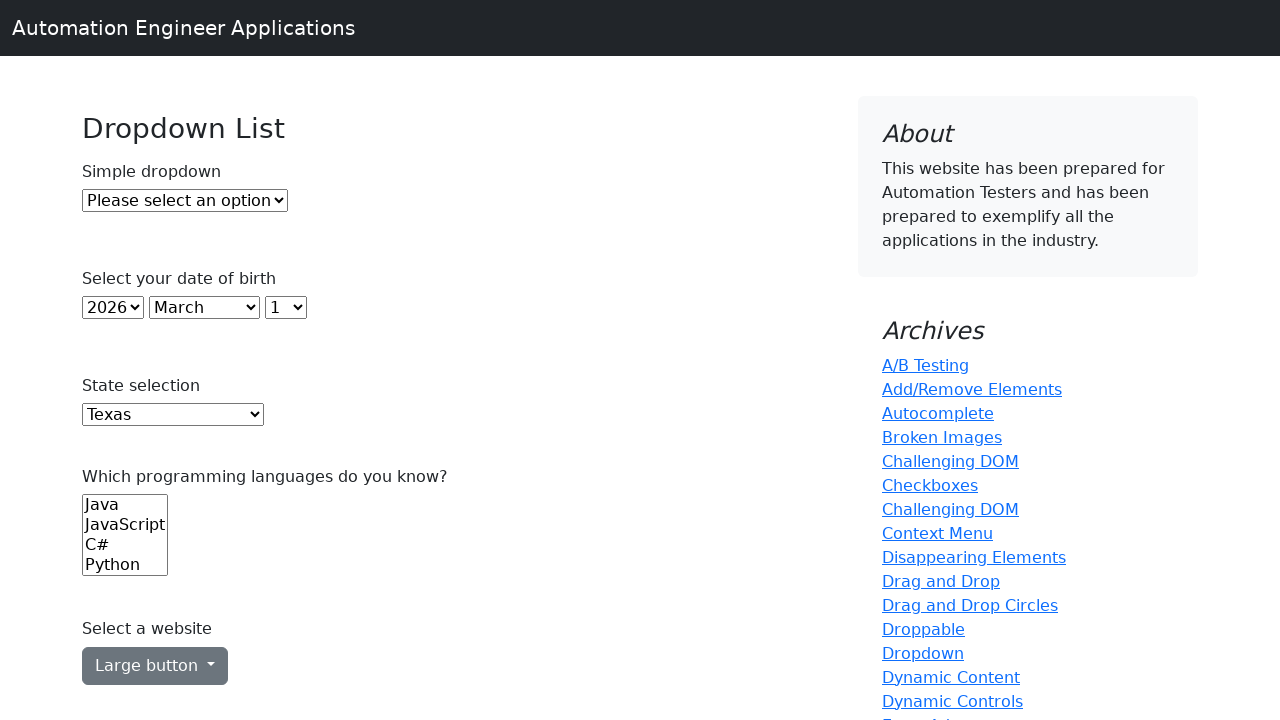

Asserted that Texas (TX) is correctly selected
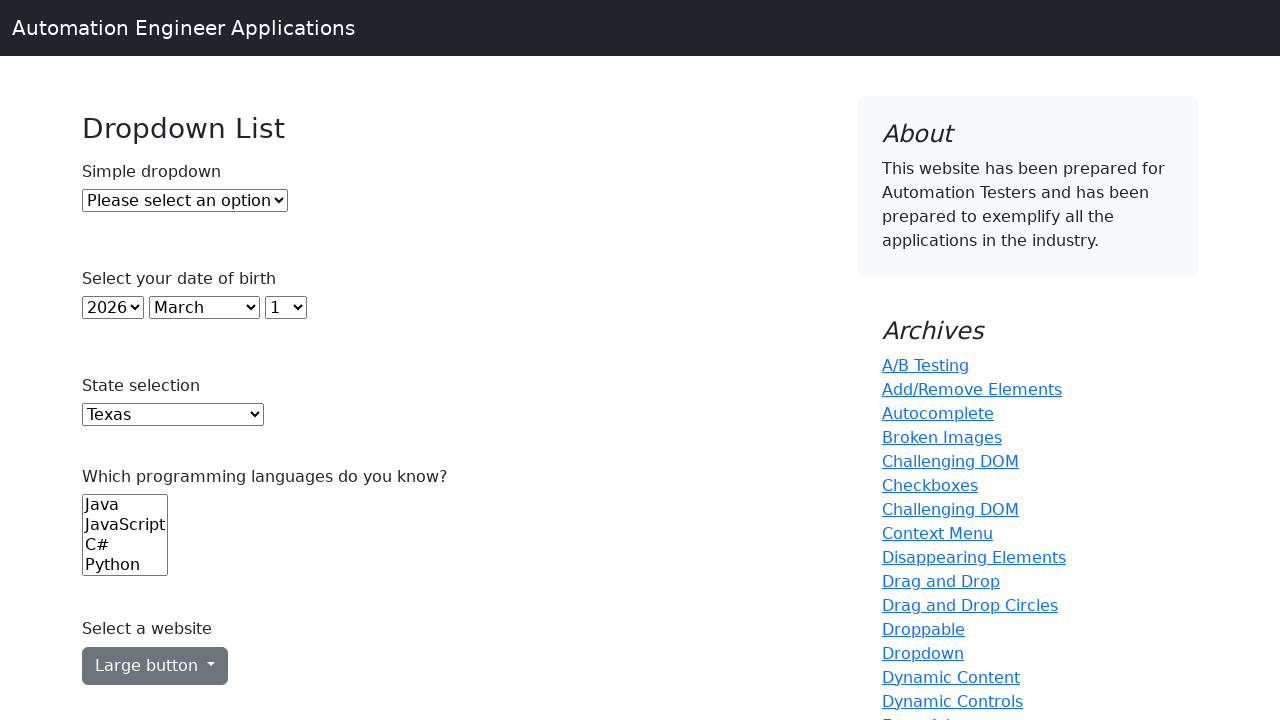

Extracted state names from all options
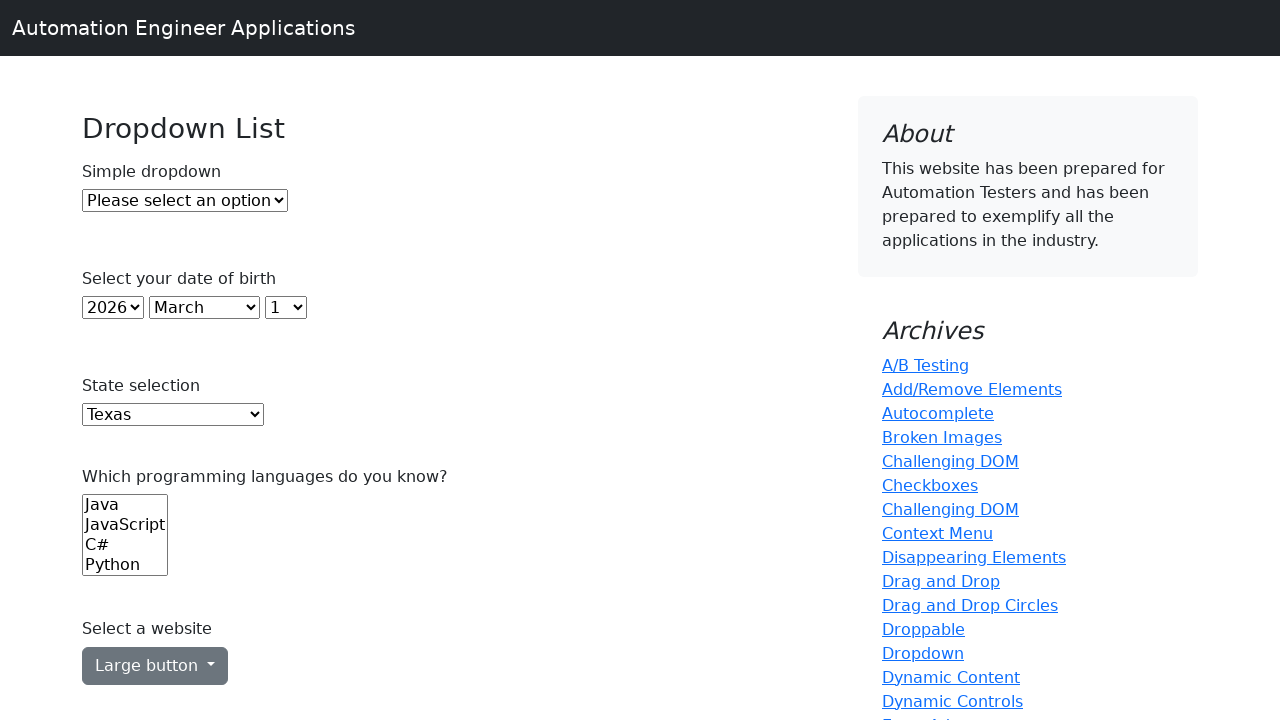

Generated sorted list of state names
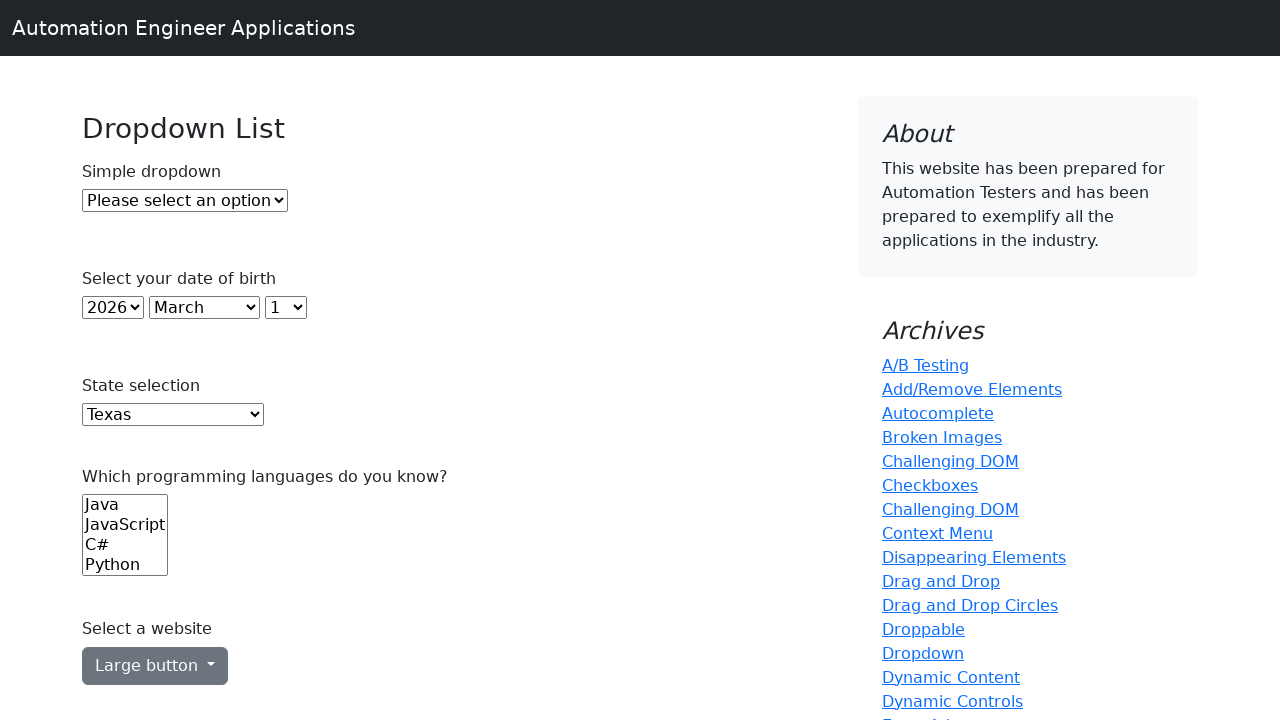

Asserted that state names are in alphabetical order
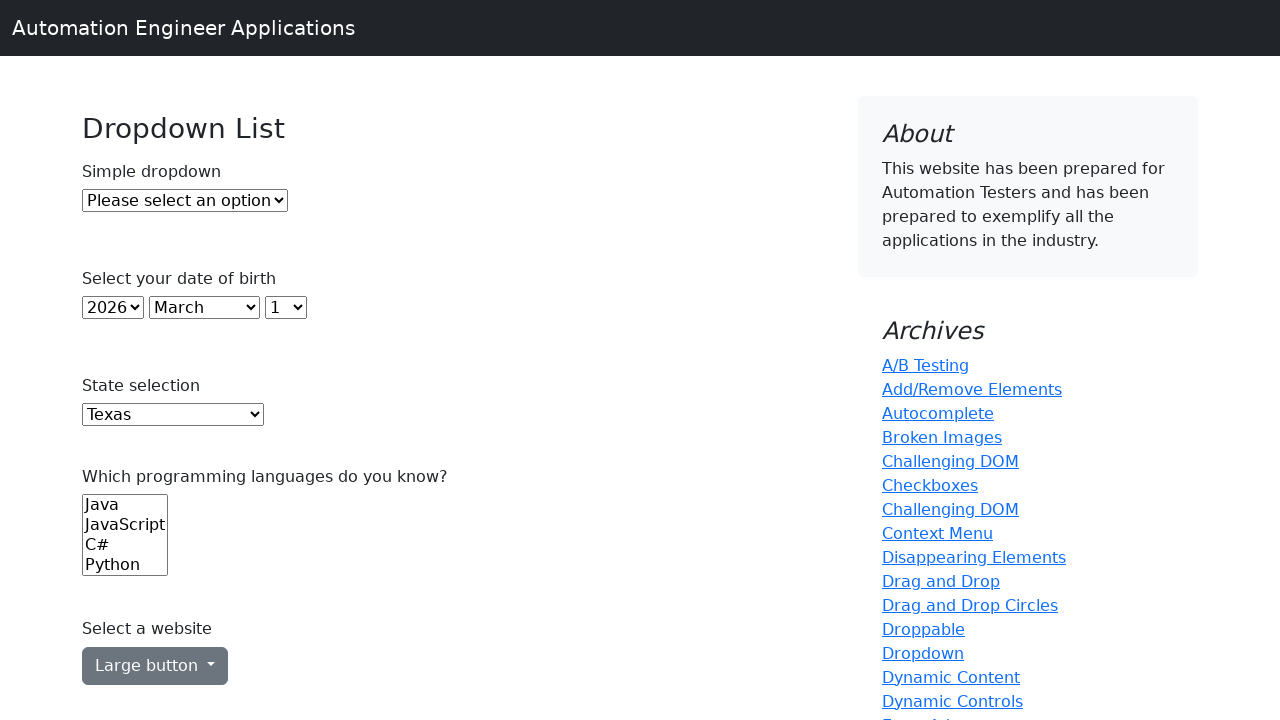

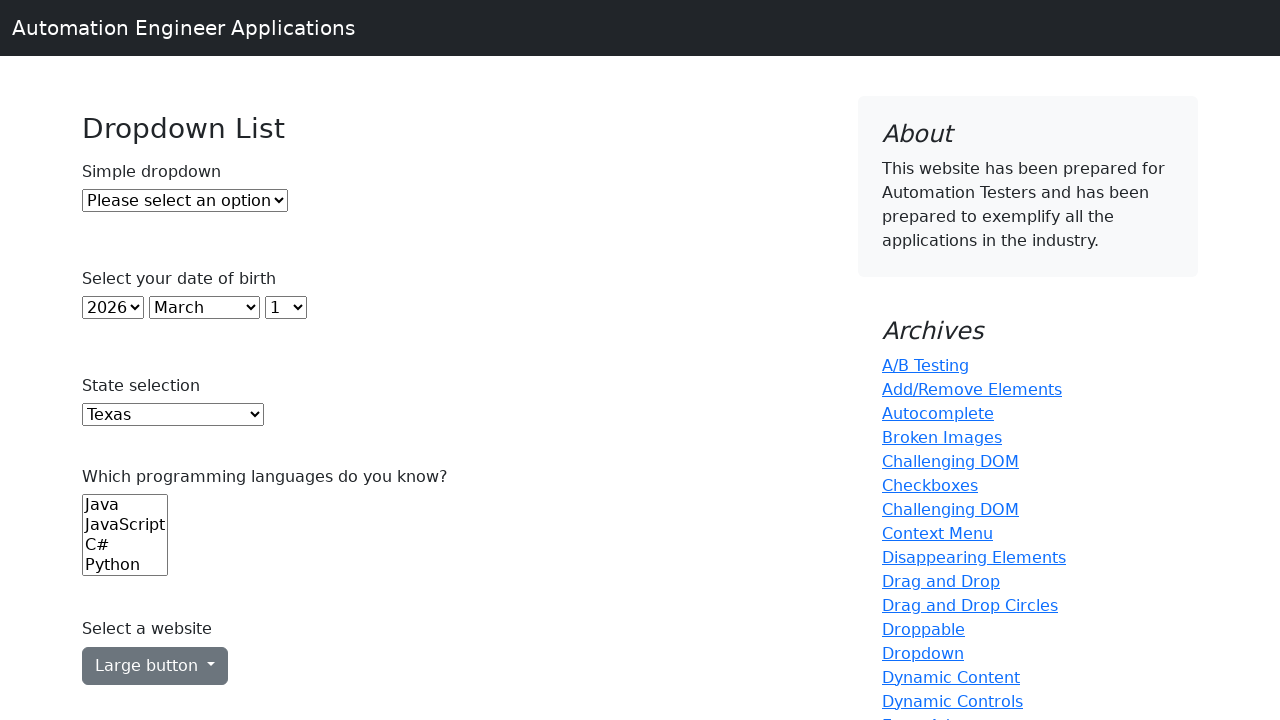